Tests that the Clear completed button is displayed with correct text after completing an item

Starting URL: https://demo.playwright.dev/todomvc

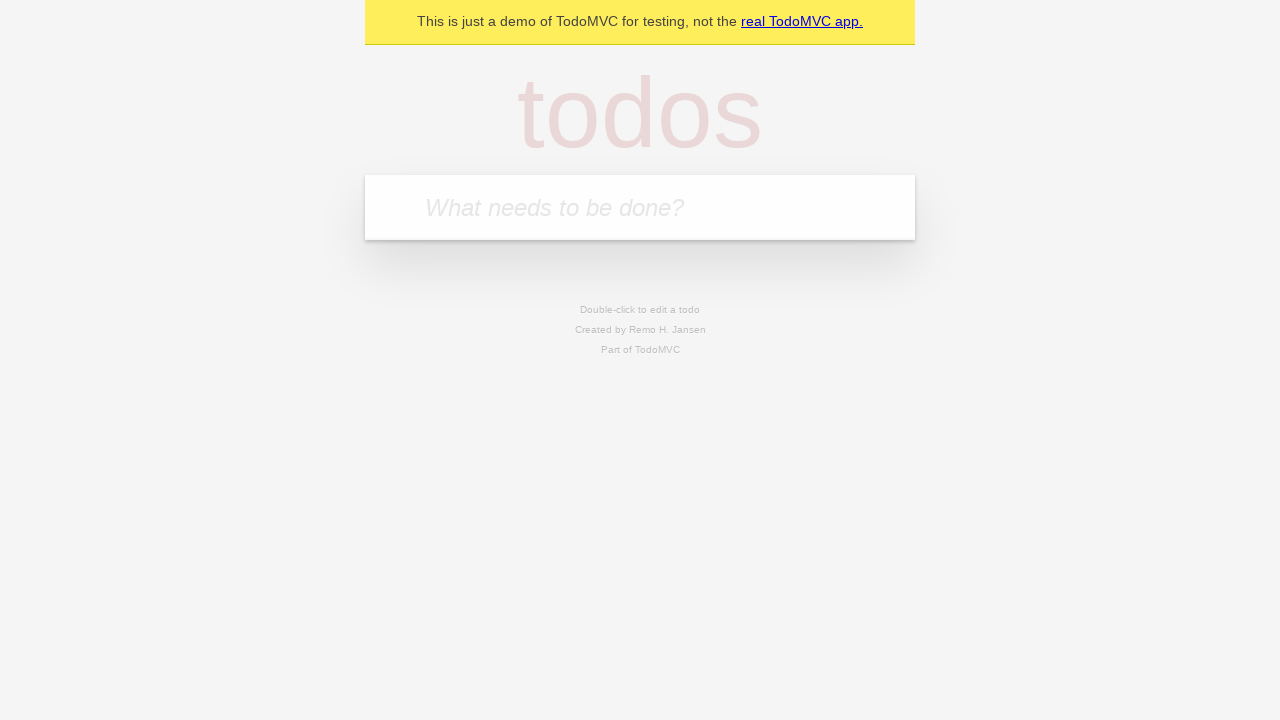

Filled todo input with 'buy some cheese' on internal:attr=[placeholder="What needs to be done?"i]
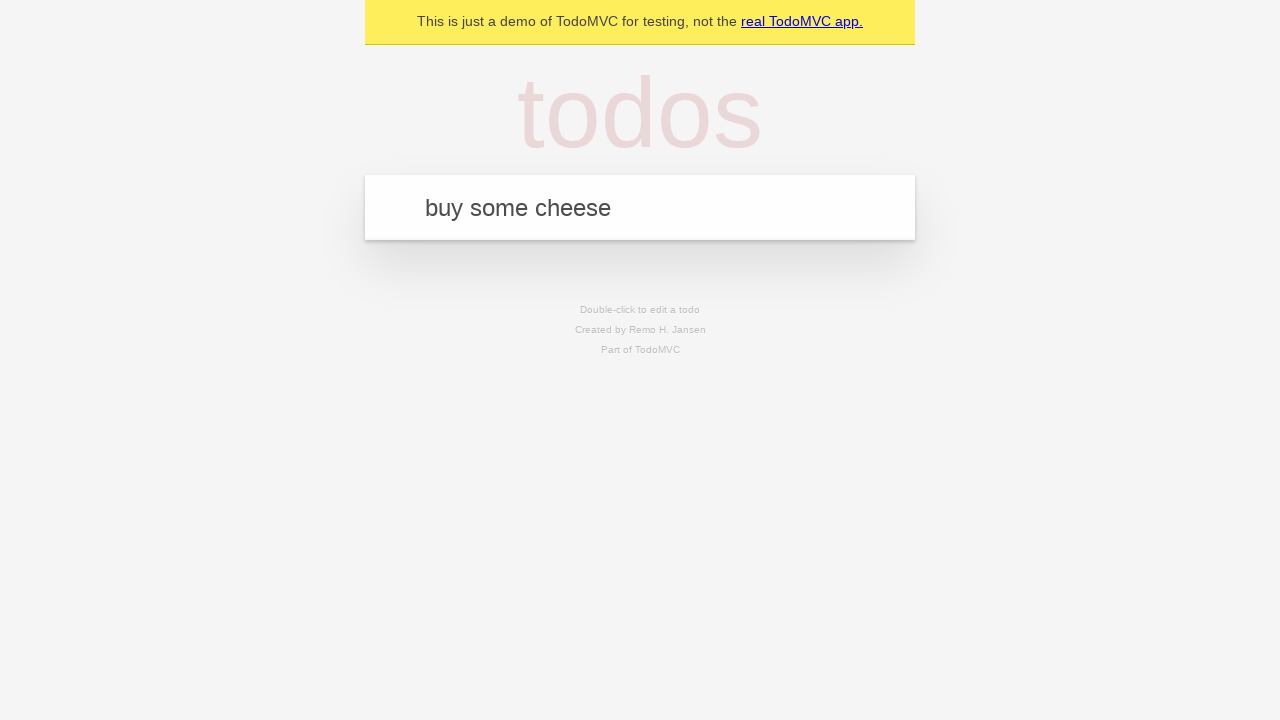

Pressed Enter to add first todo on internal:attr=[placeholder="What needs to be done?"i]
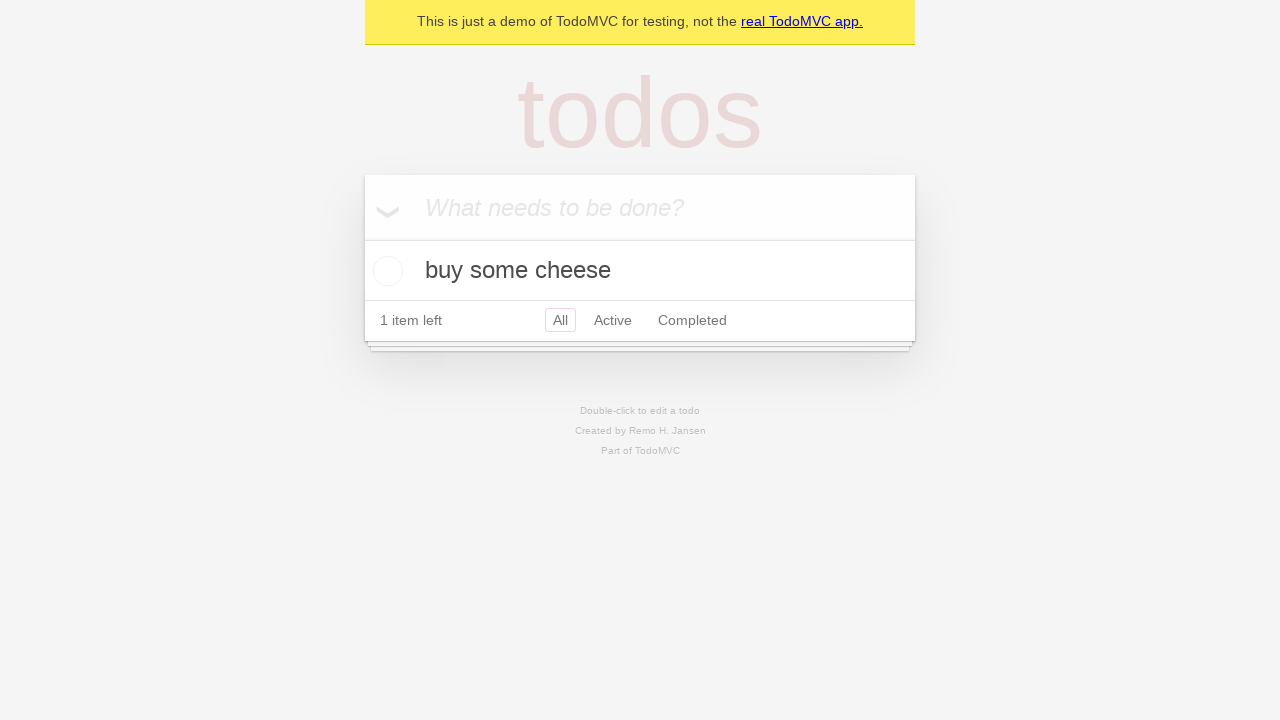

Filled todo input with 'feed the cat' on internal:attr=[placeholder="What needs to be done?"i]
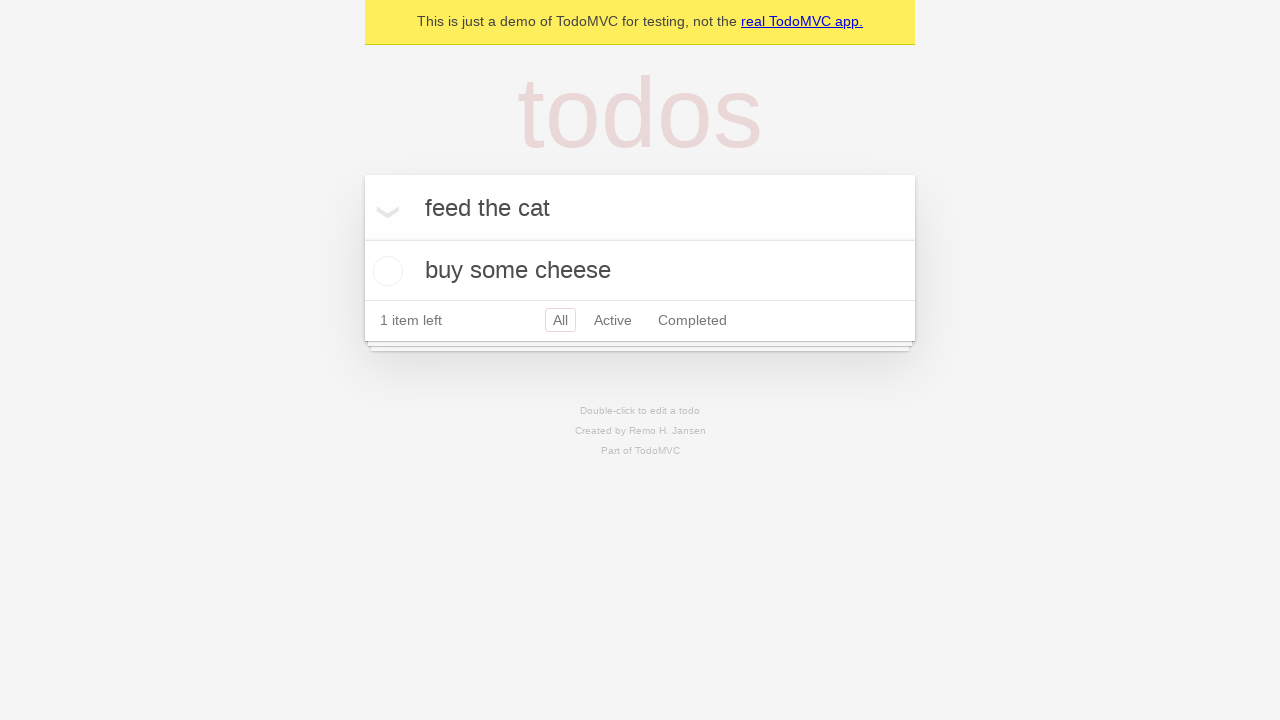

Pressed Enter to add second todo on internal:attr=[placeholder="What needs to be done?"i]
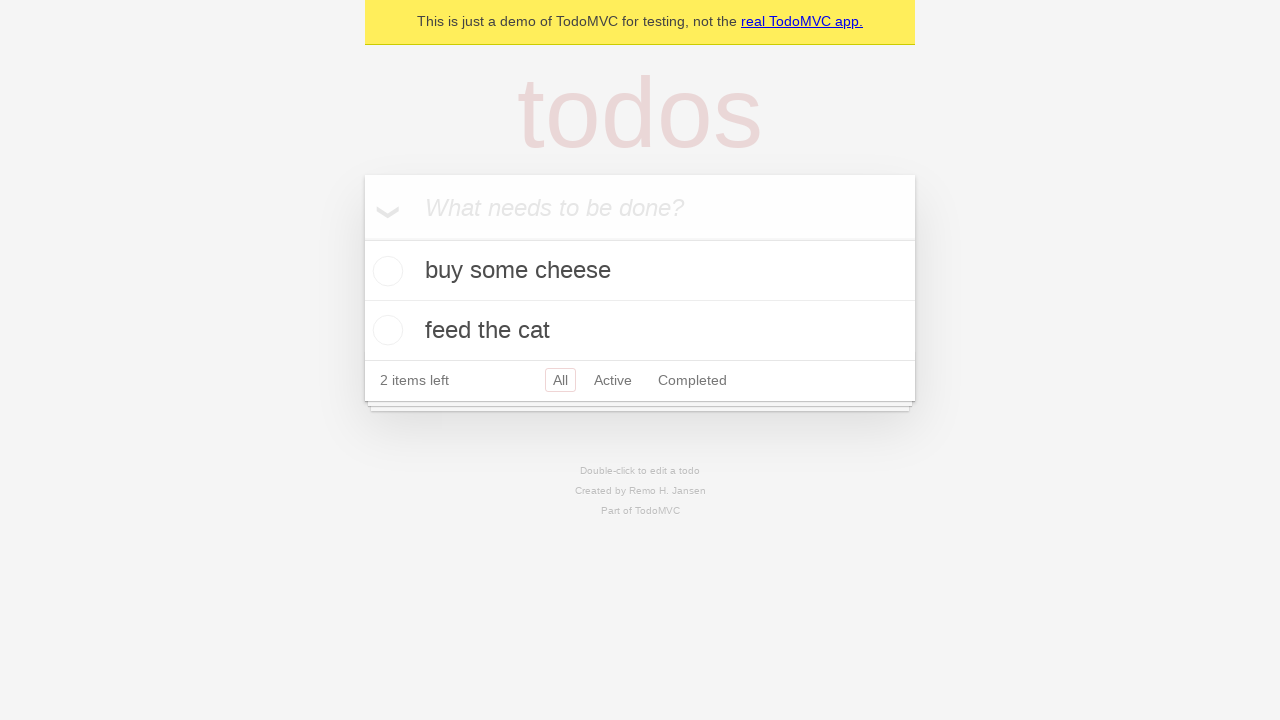

Filled todo input with 'book a doctors appointment' on internal:attr=[placeholder="What needs to be done?"i]
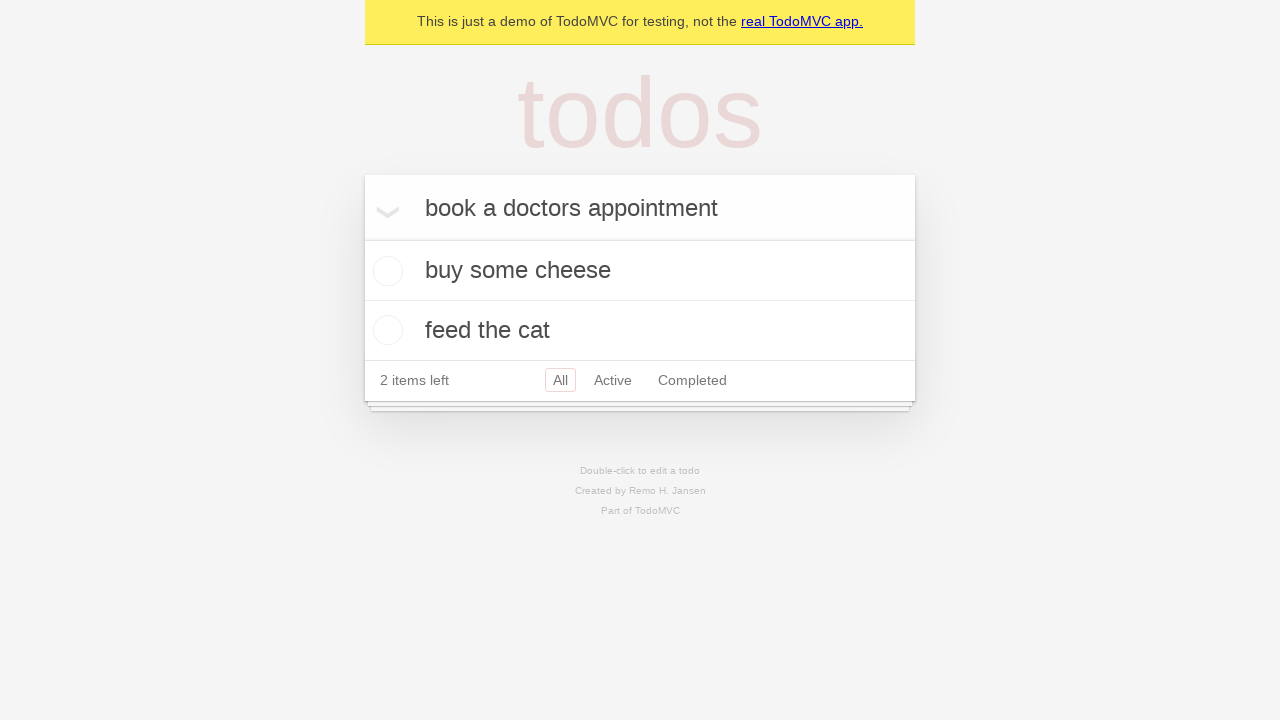

Pressed Enter to add third todo on internal:attr=[placeholder="What needs to be done?"i]
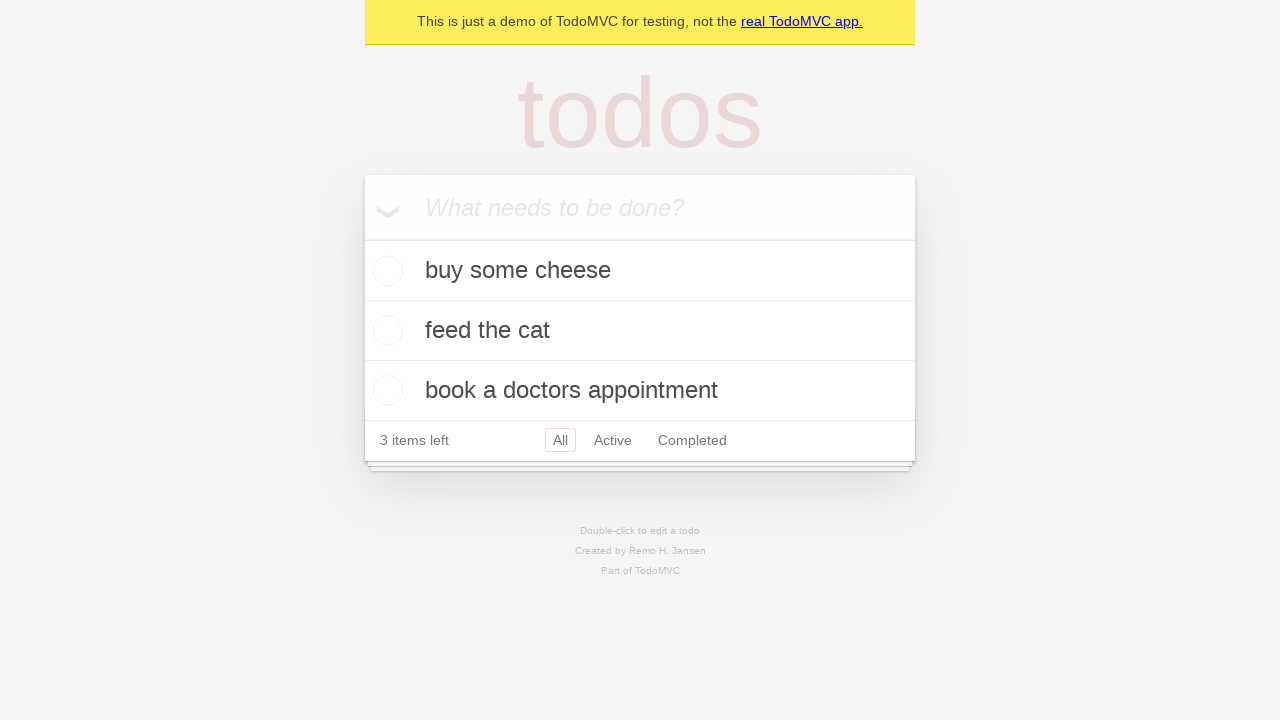

Checked the first todo item at (385, 271) on .todo-list li .toggle >> nth=0
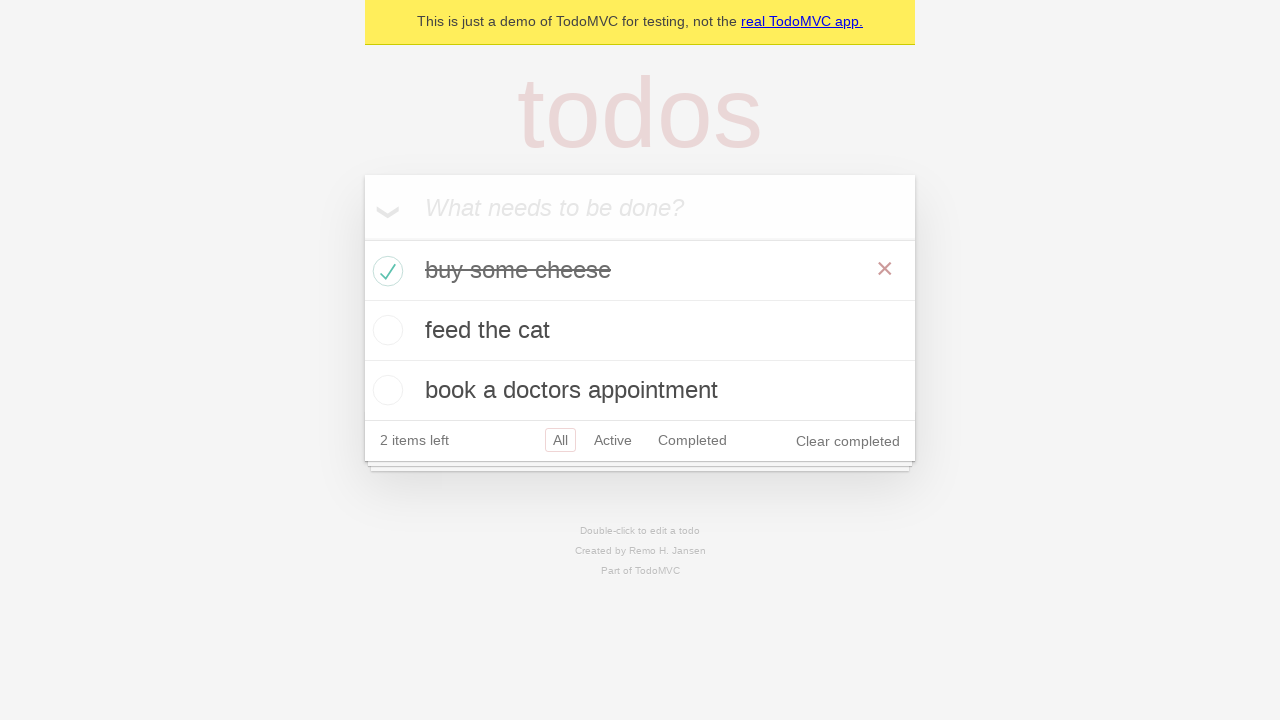

Clear completed button is displayed with correct text
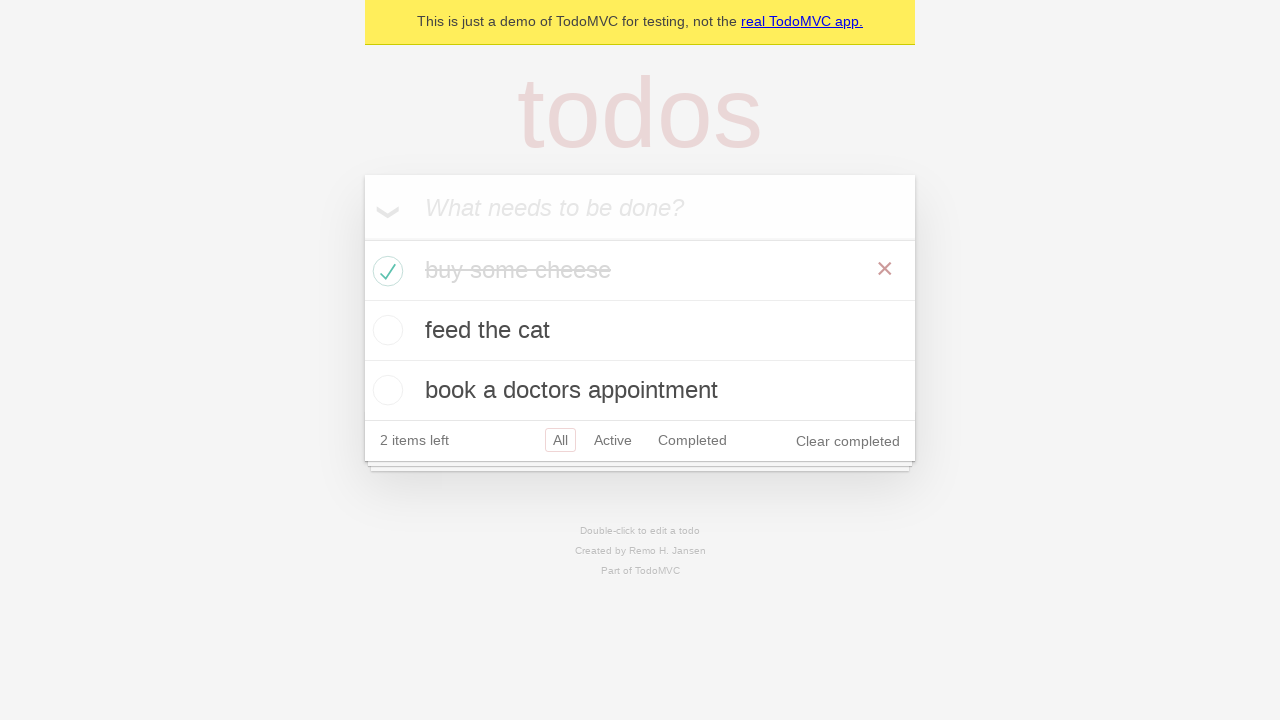

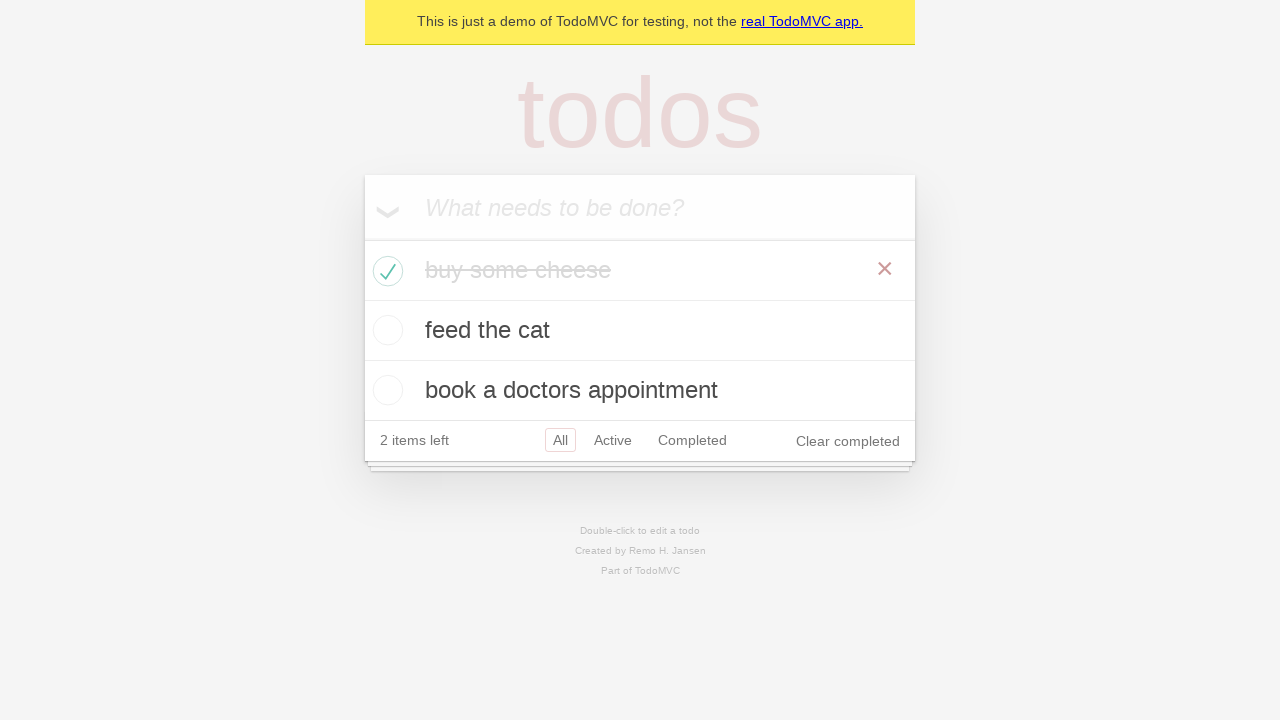